Tests date selection functionality on a student registration form by selecting day, month, and year from dropdown menus

Starting URL: https://www.automationtestinginsider.com/2019/08/student-registration-form.html

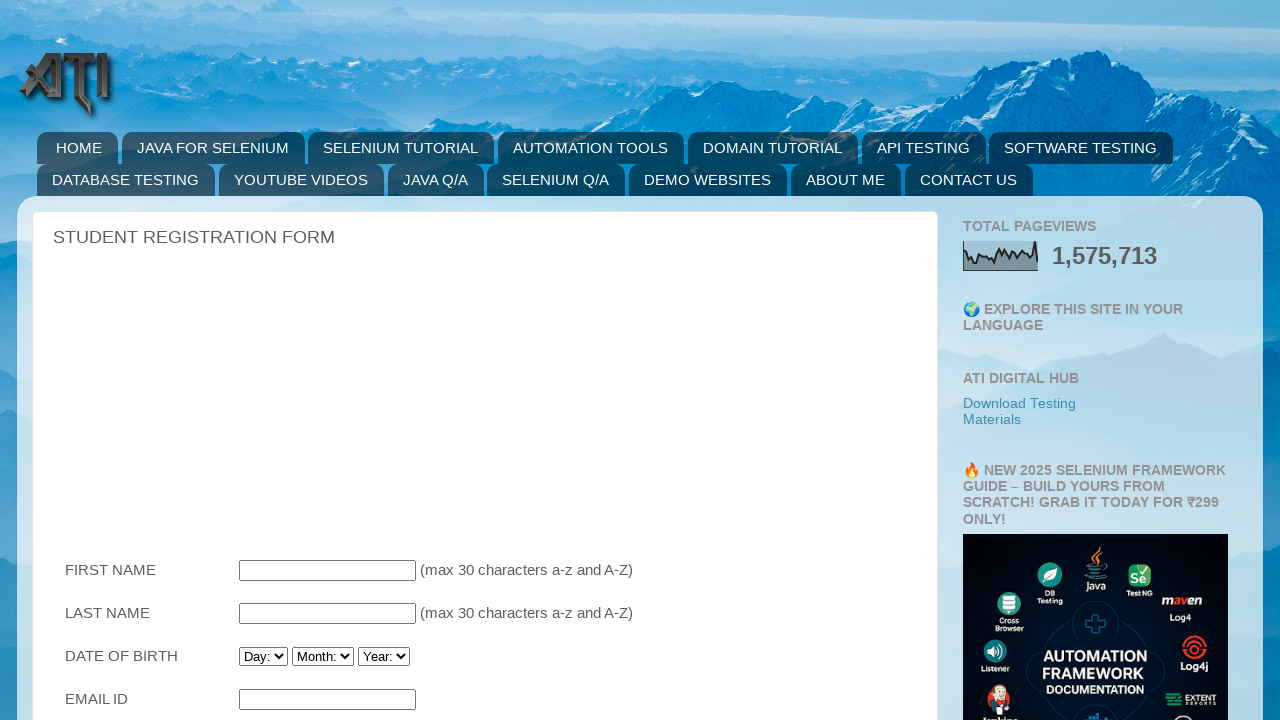

Selected day 2 from Birthday_Day dropdown on #Birthday_Day
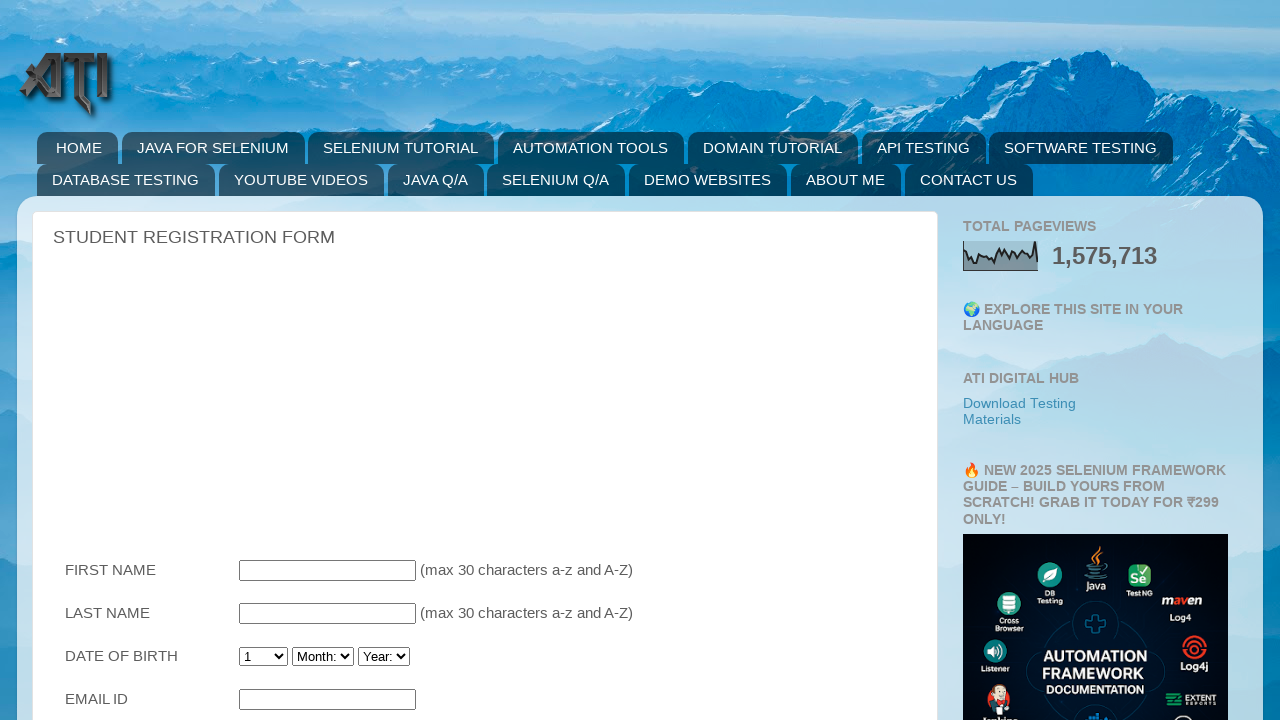

Selected November from Birthday_Month dropdown on #Birthday_Month
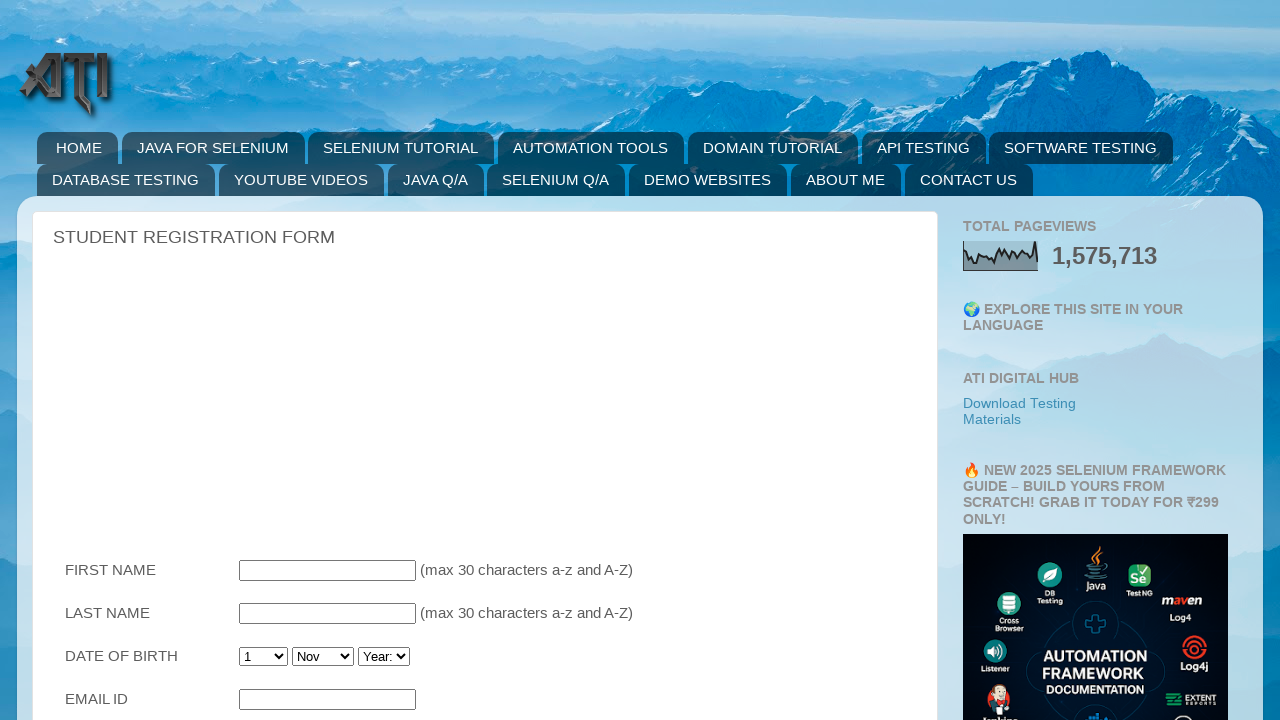

Selected 1990 from Birthday_Year dropdown on #Birthday_Year
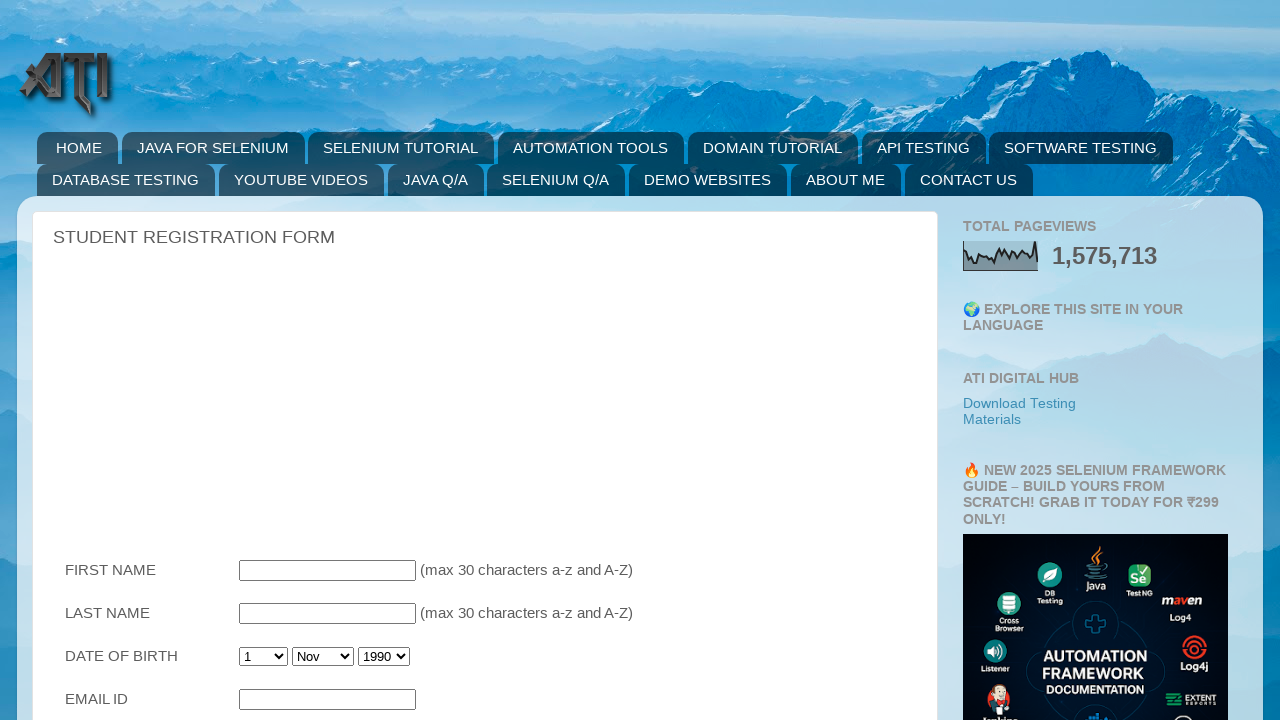

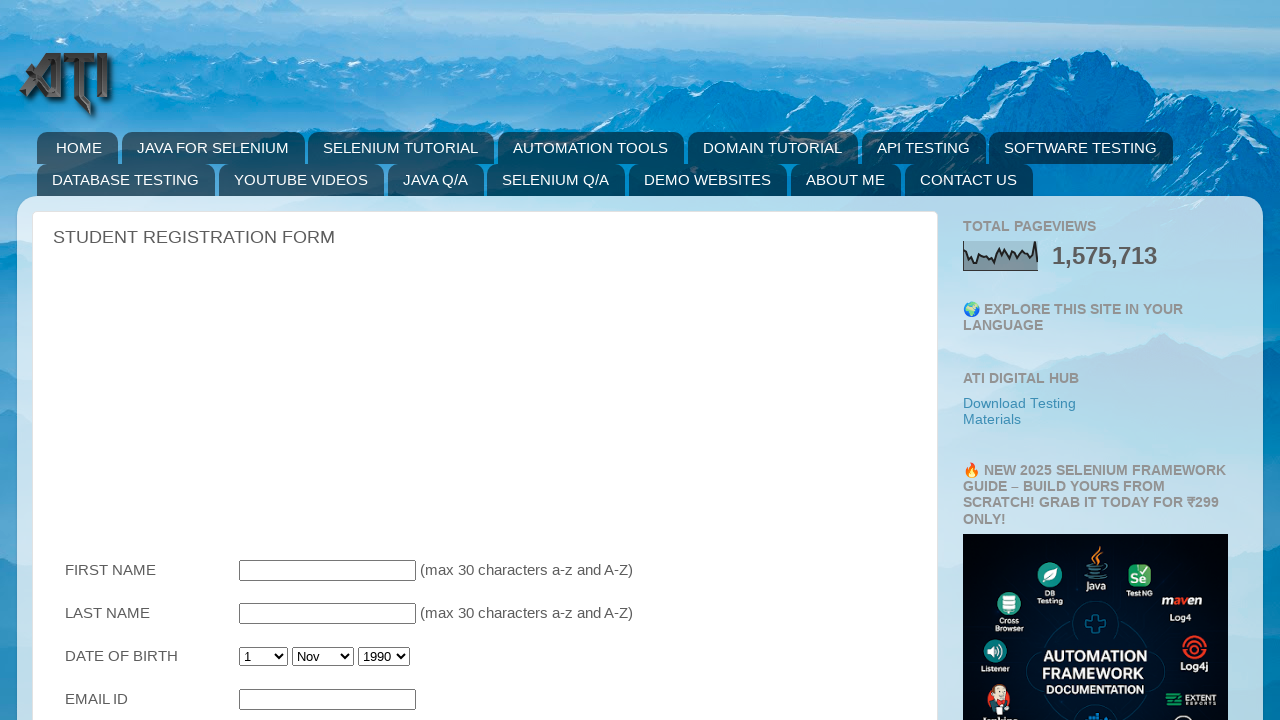